Navigates to the Nike India website and verifies the page loads successfully

Starting URL: https://www.nike.com/in/

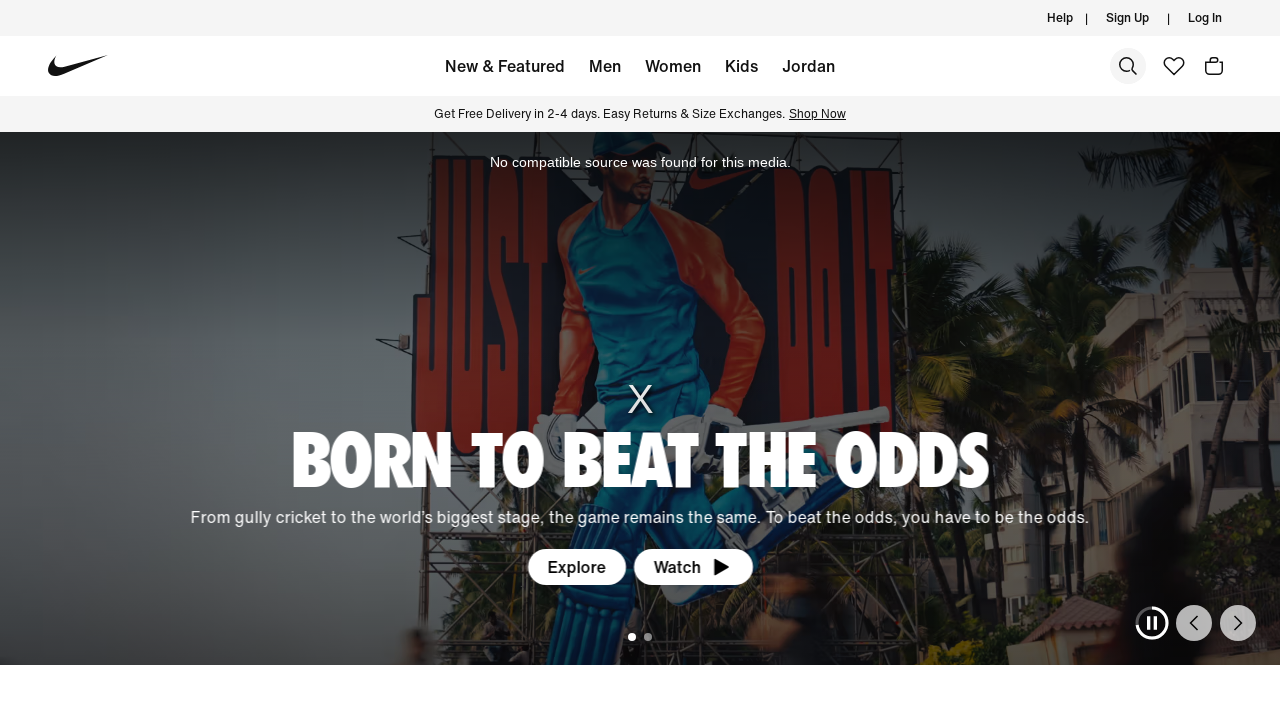

Waited for page DOM content to load
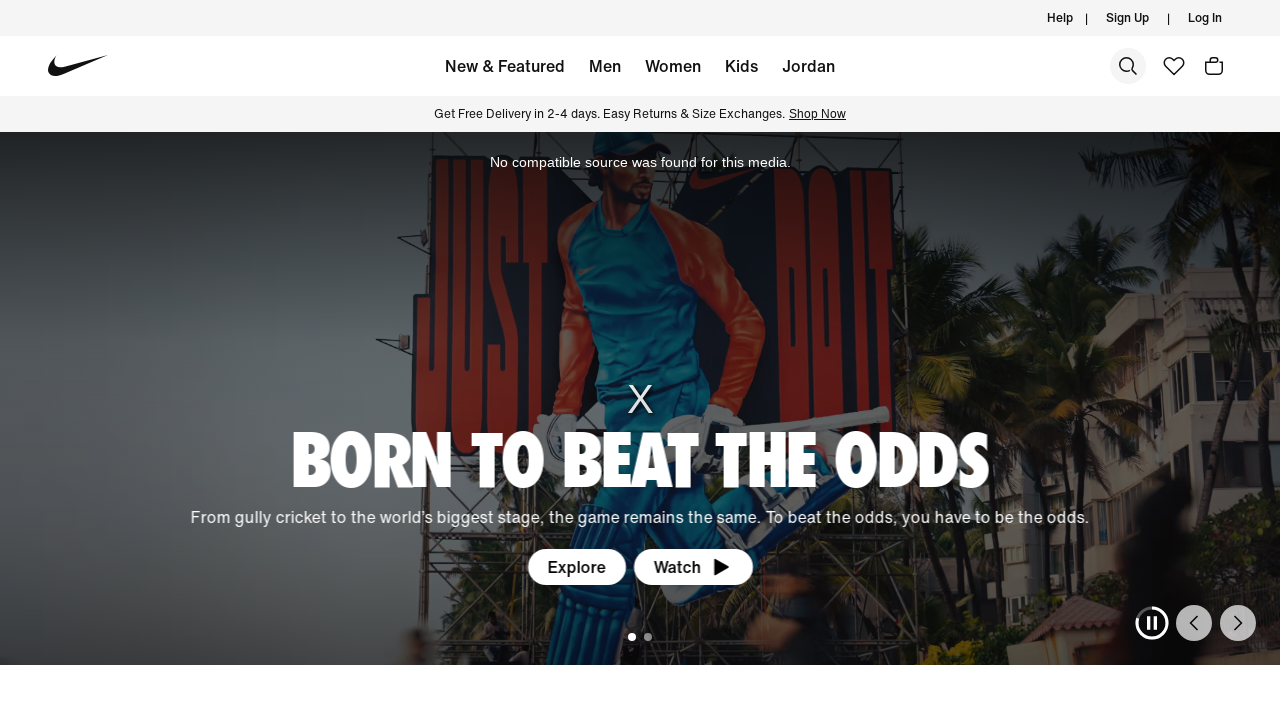

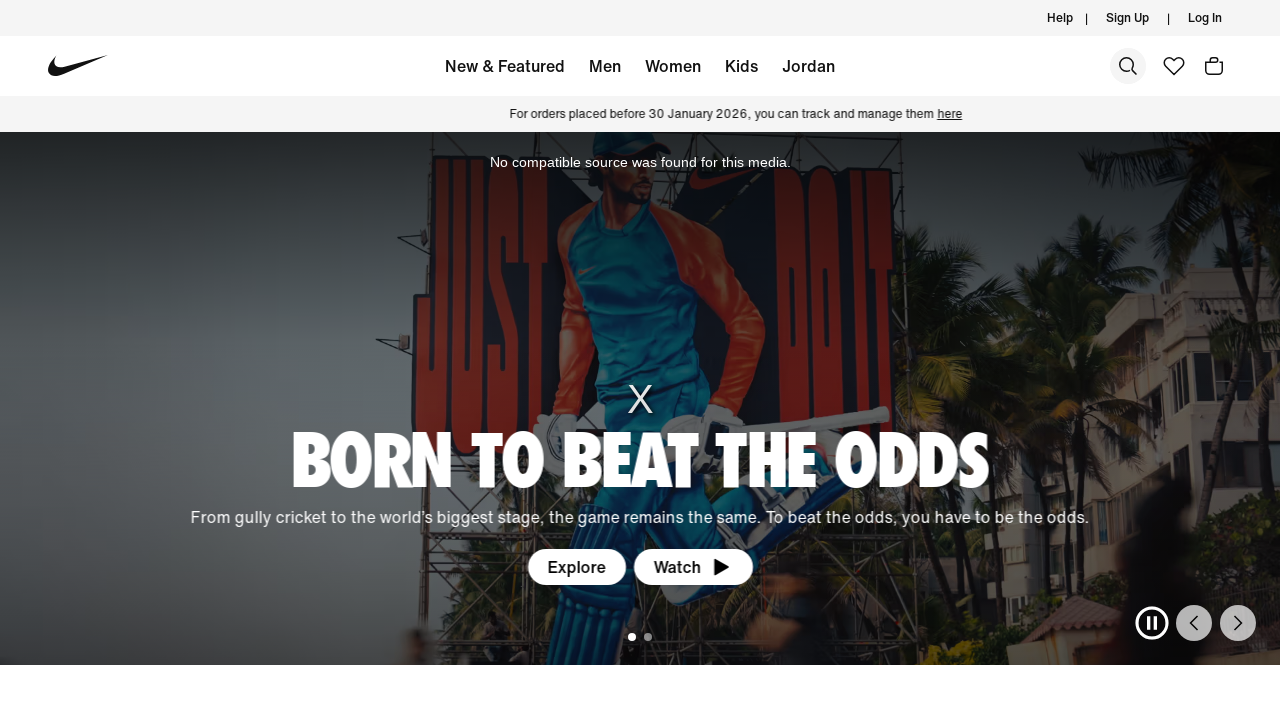